Tests that the Class Search button is present on the TigerCenter landing page with correct text and can be clicked.

Starting URL: https://tigercenter.rit.edu/tigerCenterApp/landing

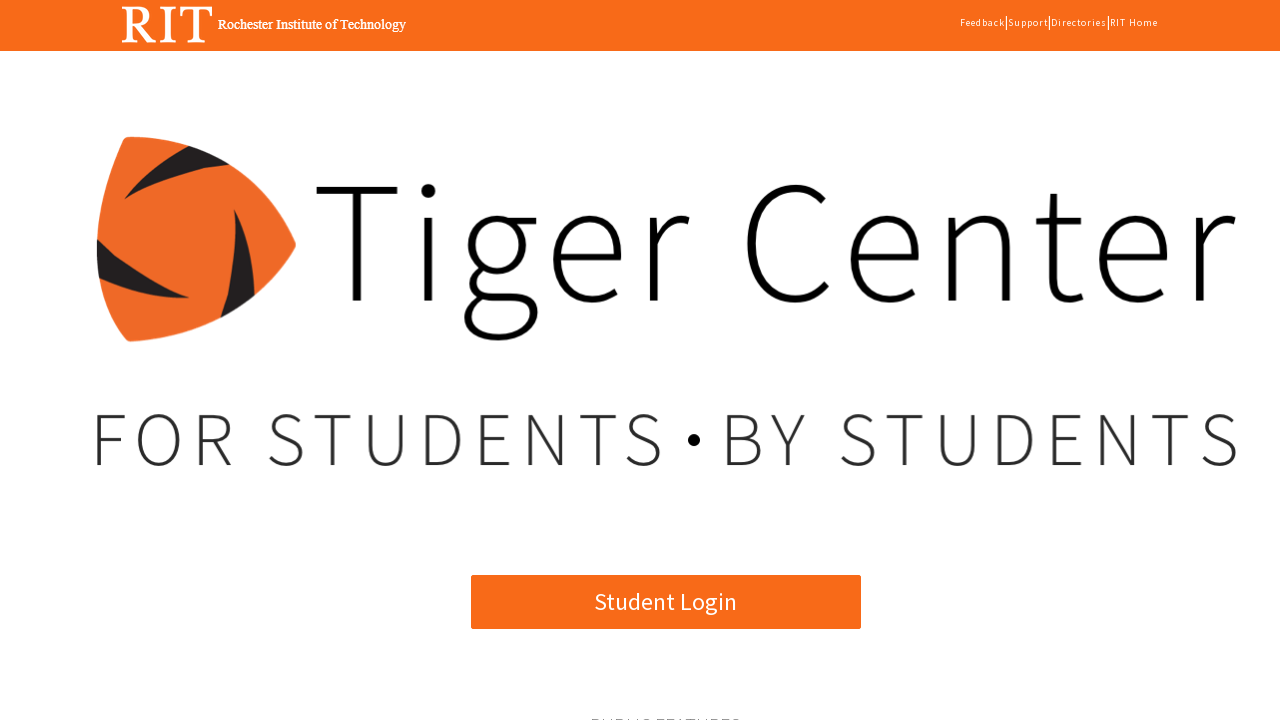

Located Class Search button and waited for it to be visible
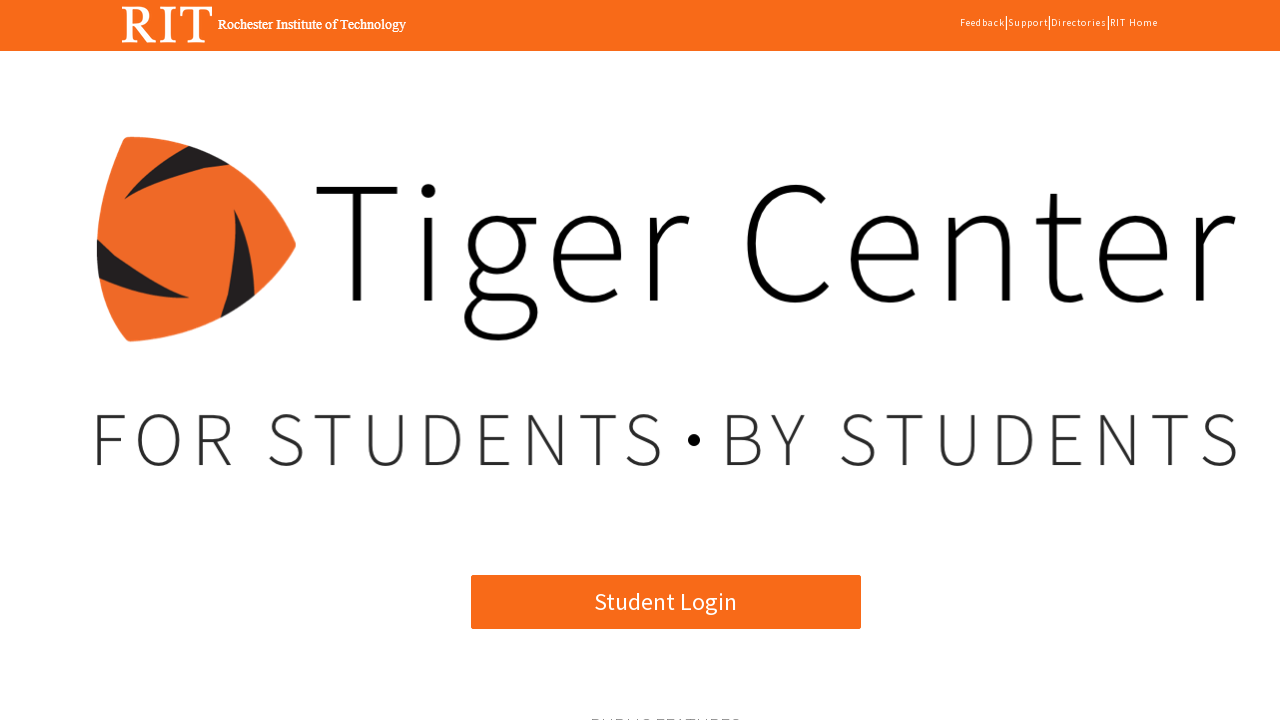

Verified Class Search button has correct text content
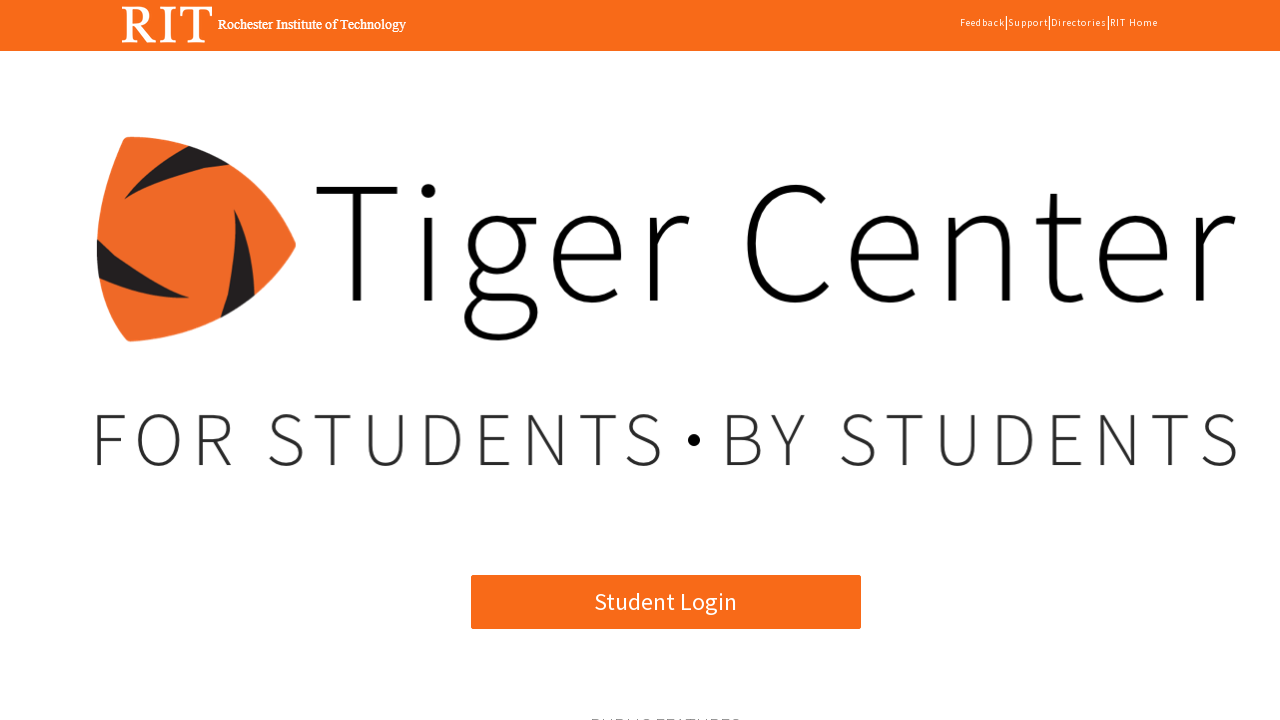

Clicked the Class Search button at (373, 360) on xpath=//*[@id='angularApp']/app-root/div[2]/mat-sidenav-container[2]/mat-sidenav
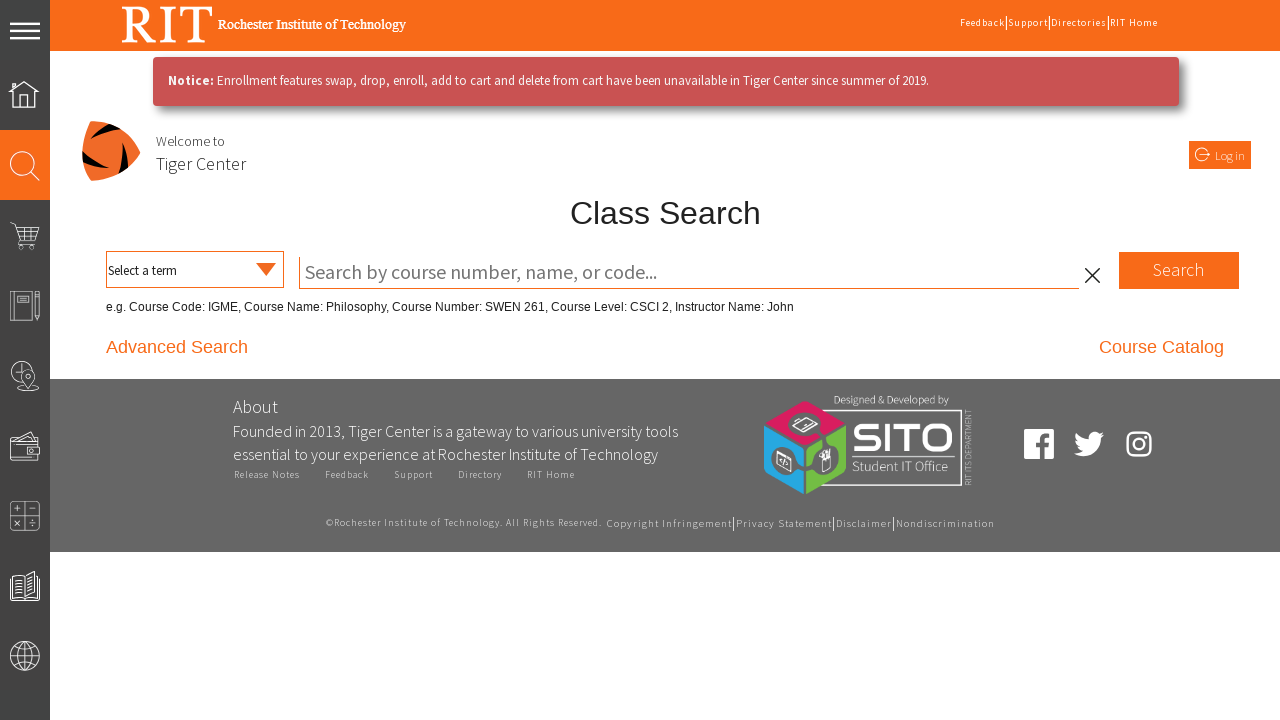

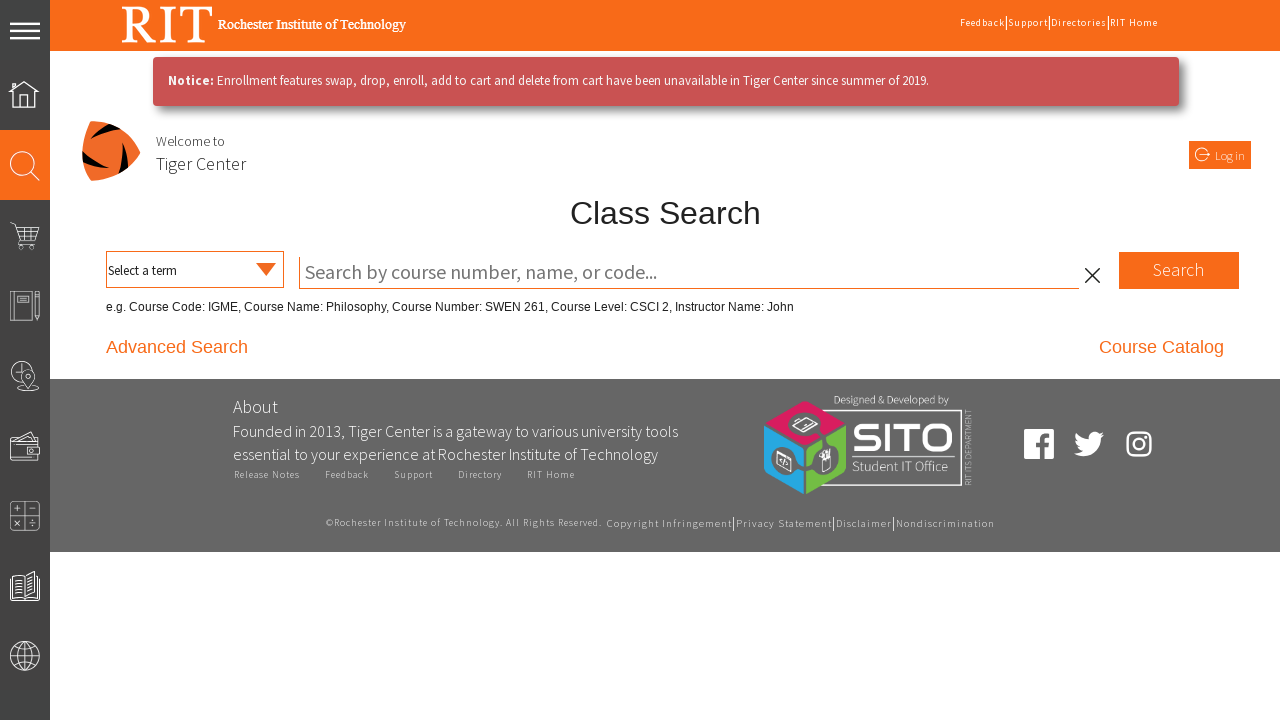